Tests handling of multiple browser windows by clicking a link that opens a new window, then switching to the new window and verifying its content contains "New Window"

Starting URL: https://the-internet.herokuapp.com/windows

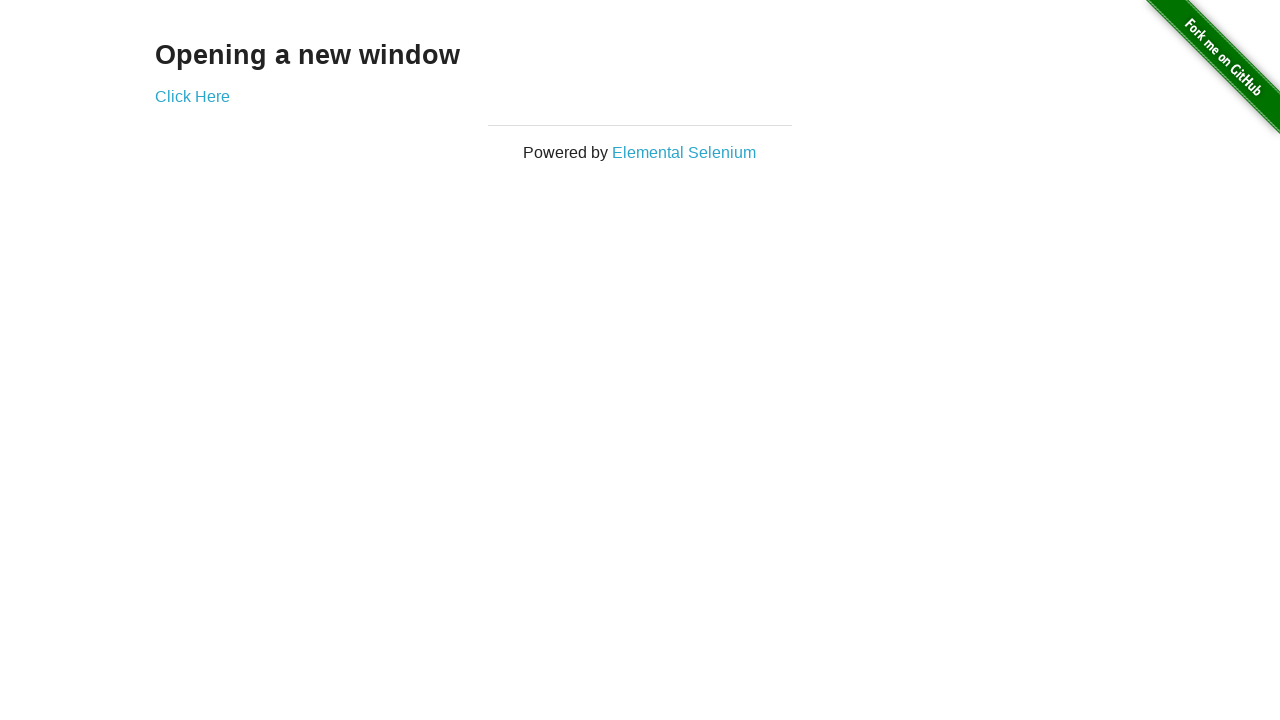

Clicked 'Click Here' link to open new window at (192, 96) on xpath=//a[text()='Click Here']
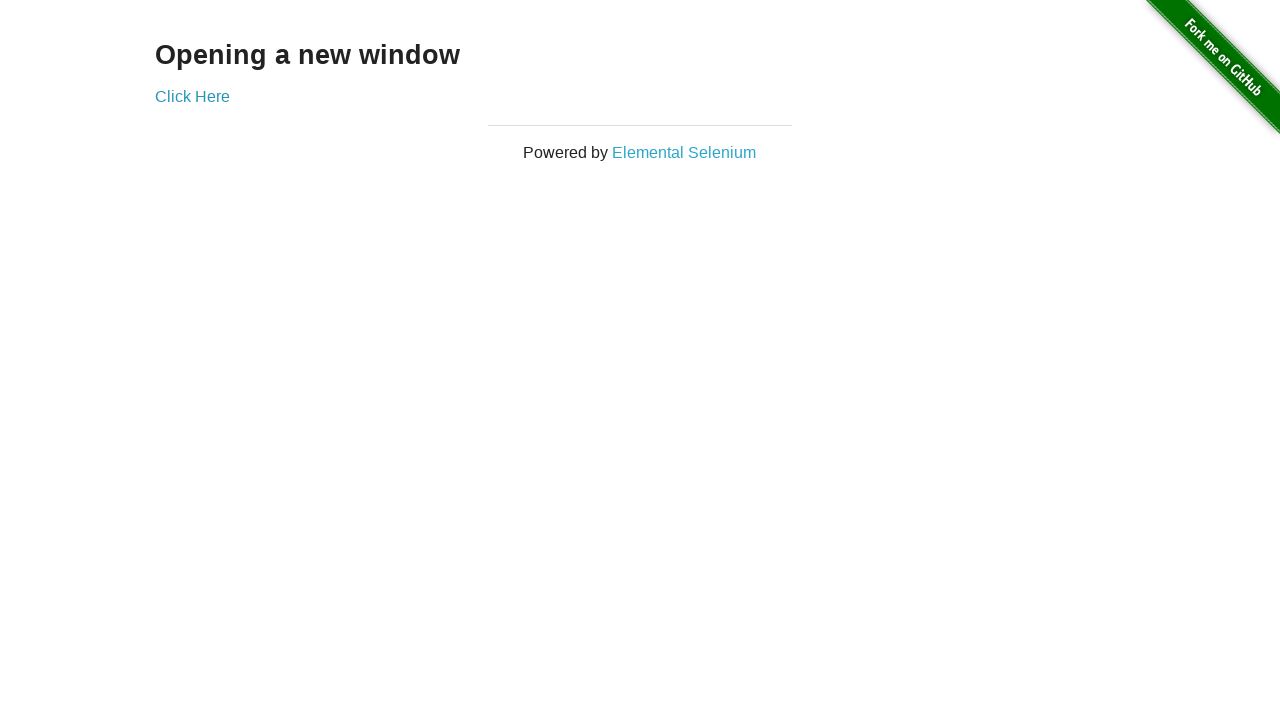

New window popup captured
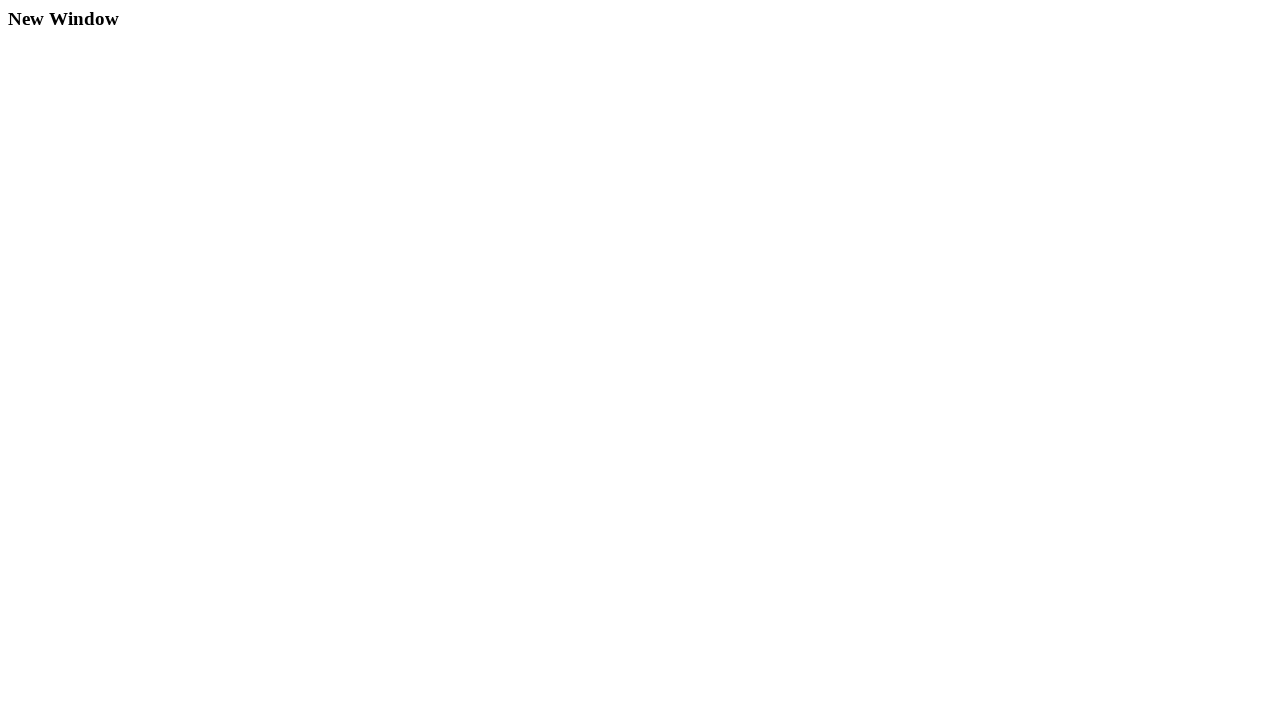

New window page loaded completely
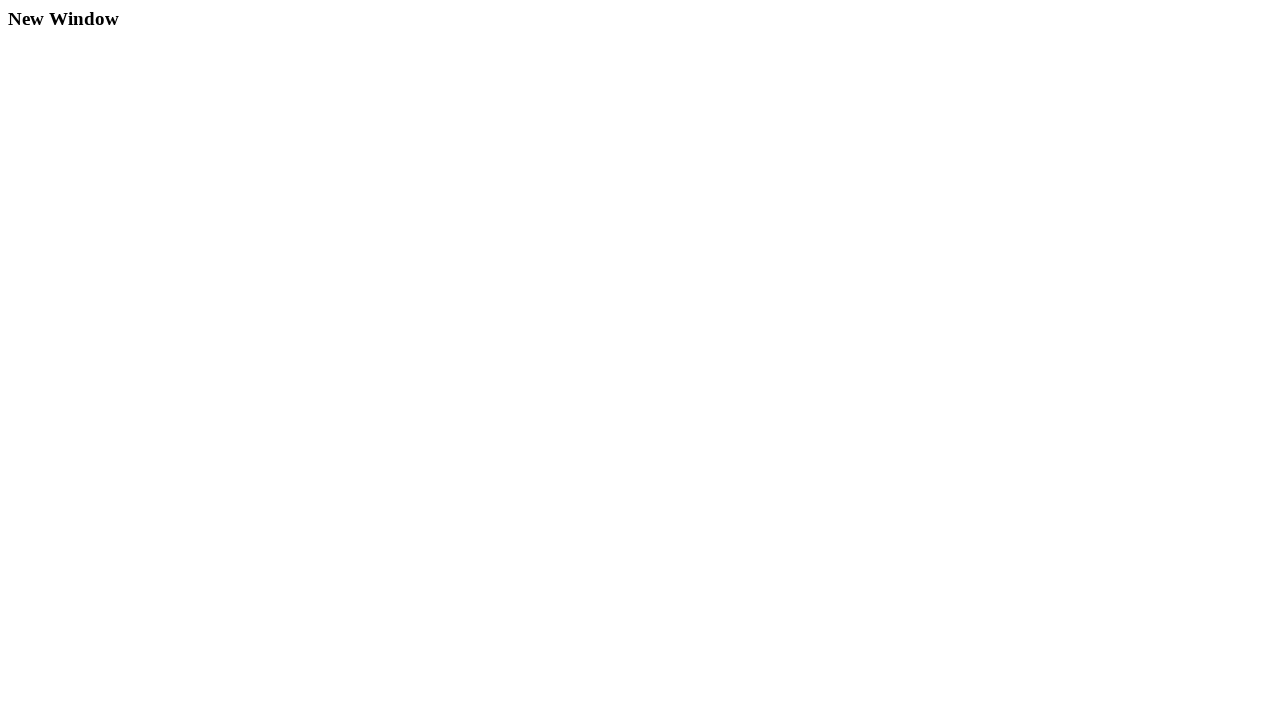

Verified new window contains 'New Window' text
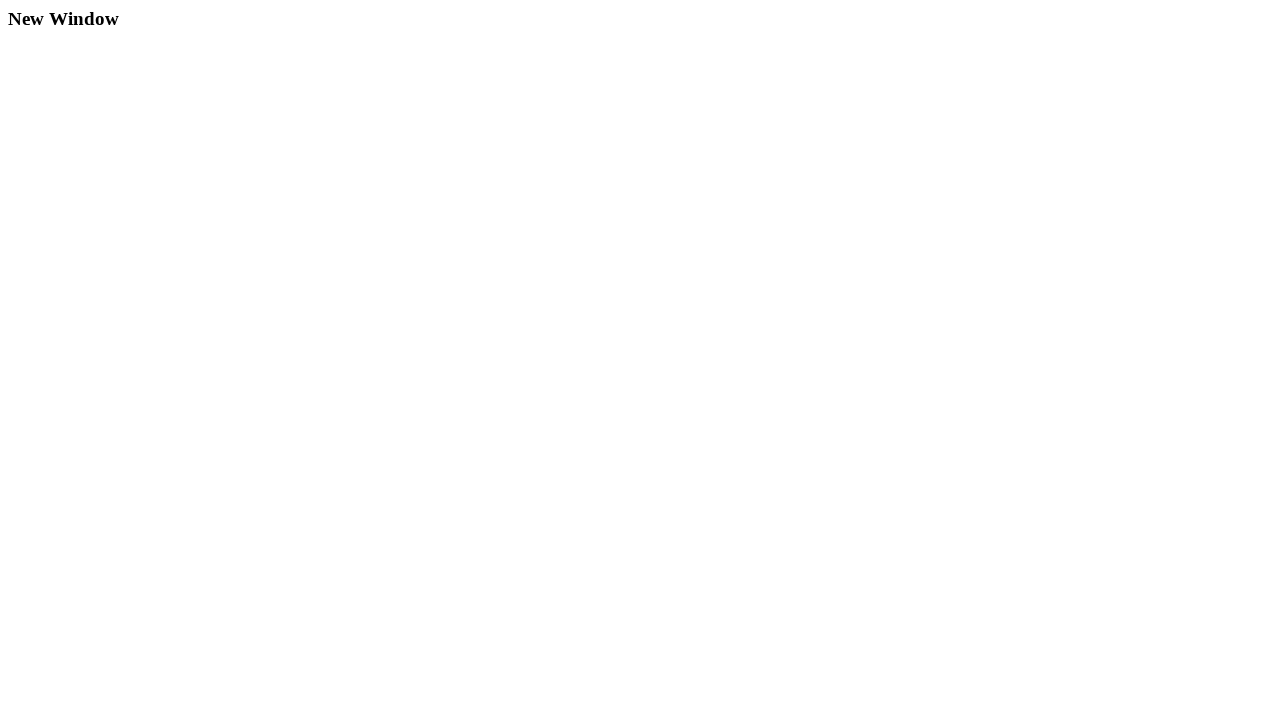

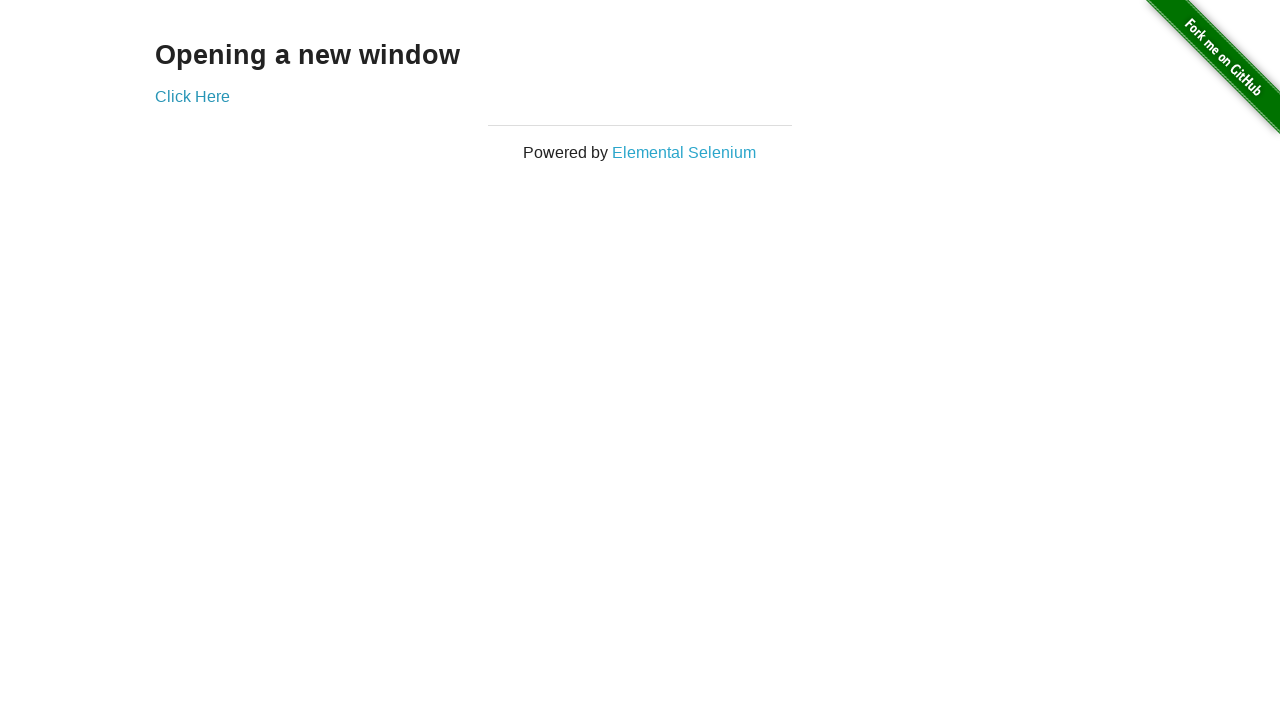